Tests that the email field is required on the contact form by filling only the name field and verifying the email validation message appears.

Starting URL: https://ancabota09.wixsite.com/intern

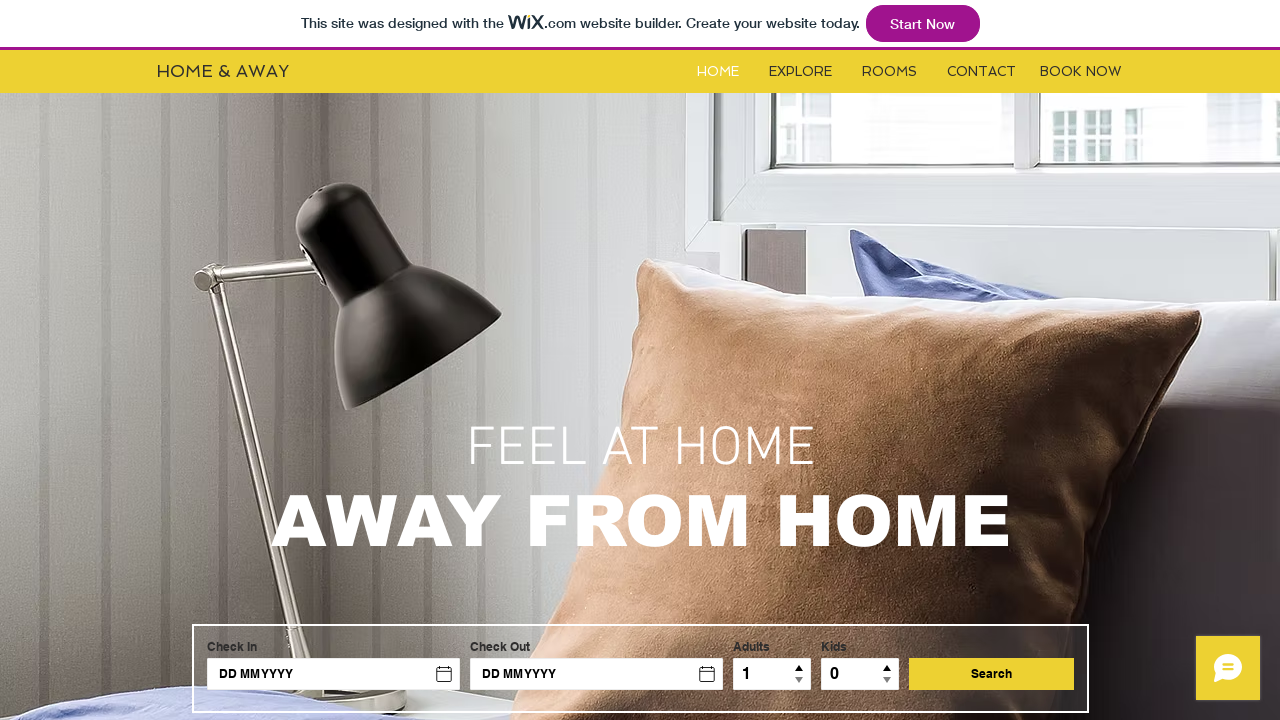

Clicked on Contact button at (982, 72) on #i6kl732v3label
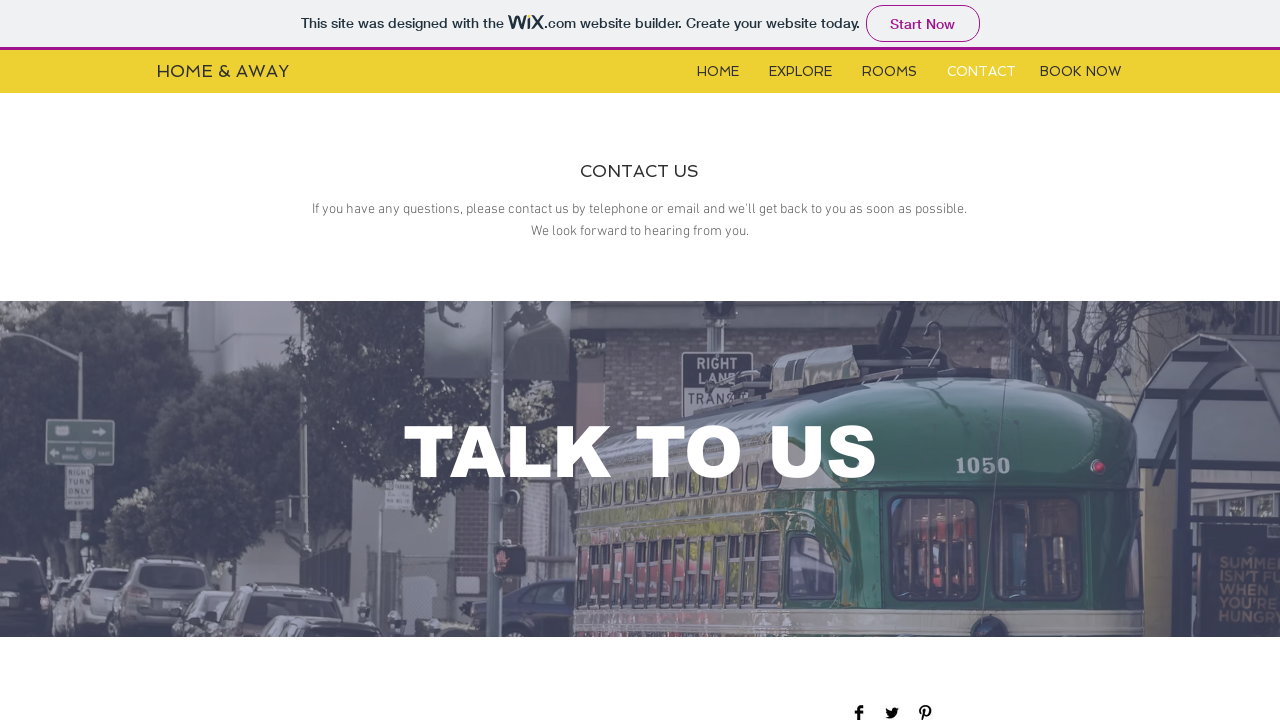

Contact form became visible
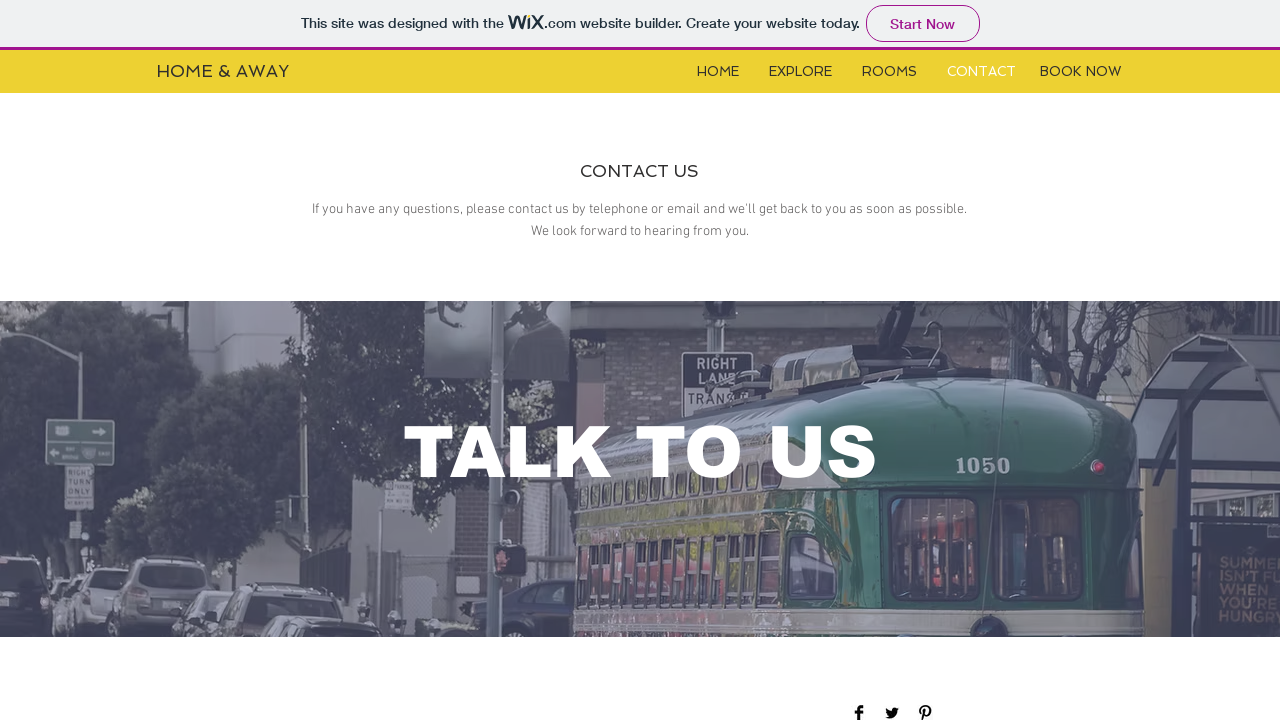

Filled name field with 'Sabina' on #input_comp-jxbsa1e9
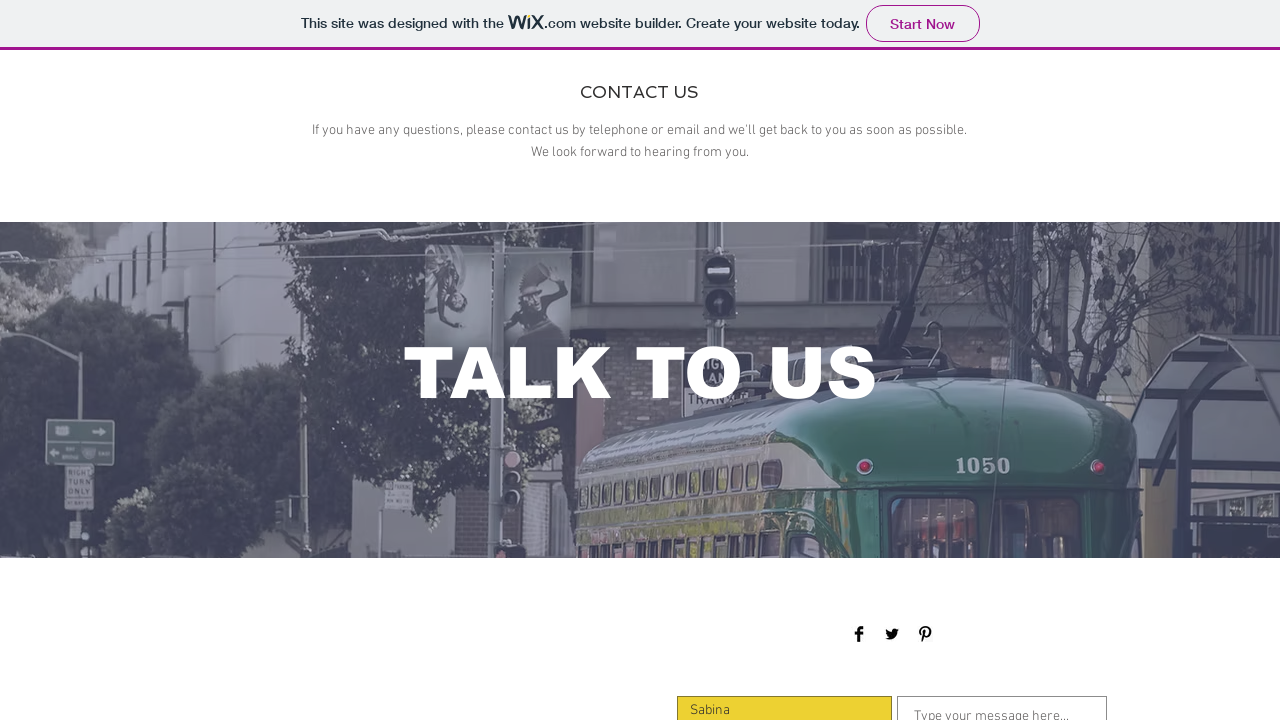

Clicked submit button without filling email field at (1050, 361) on xpath=//*[@id='comp-jxbsa1fi']/button
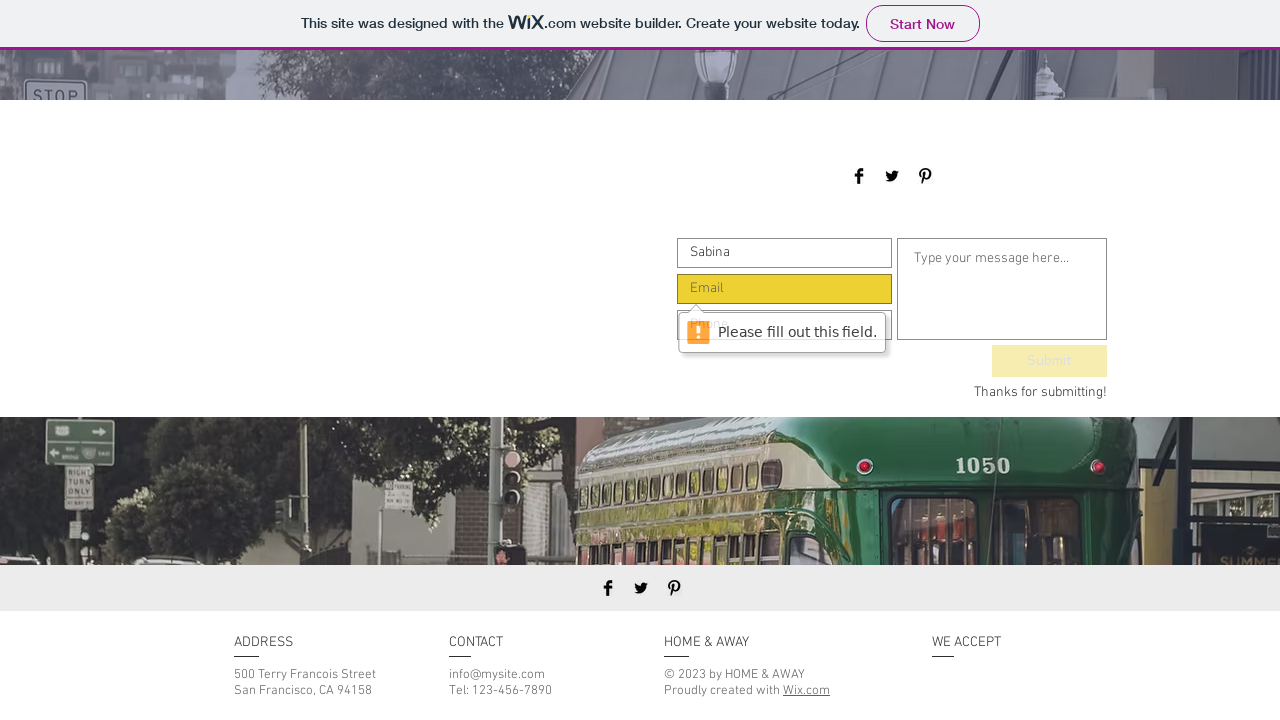

Waited 2 seconds for validation message to appear
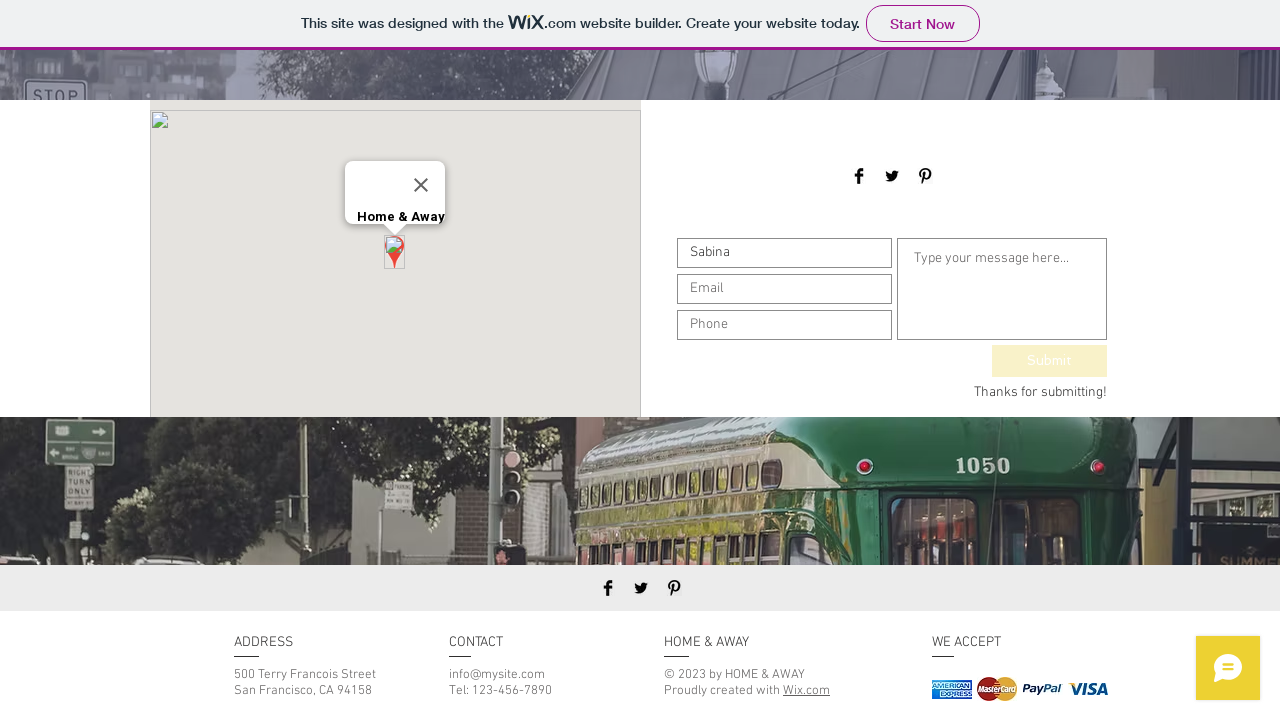

Located email field element
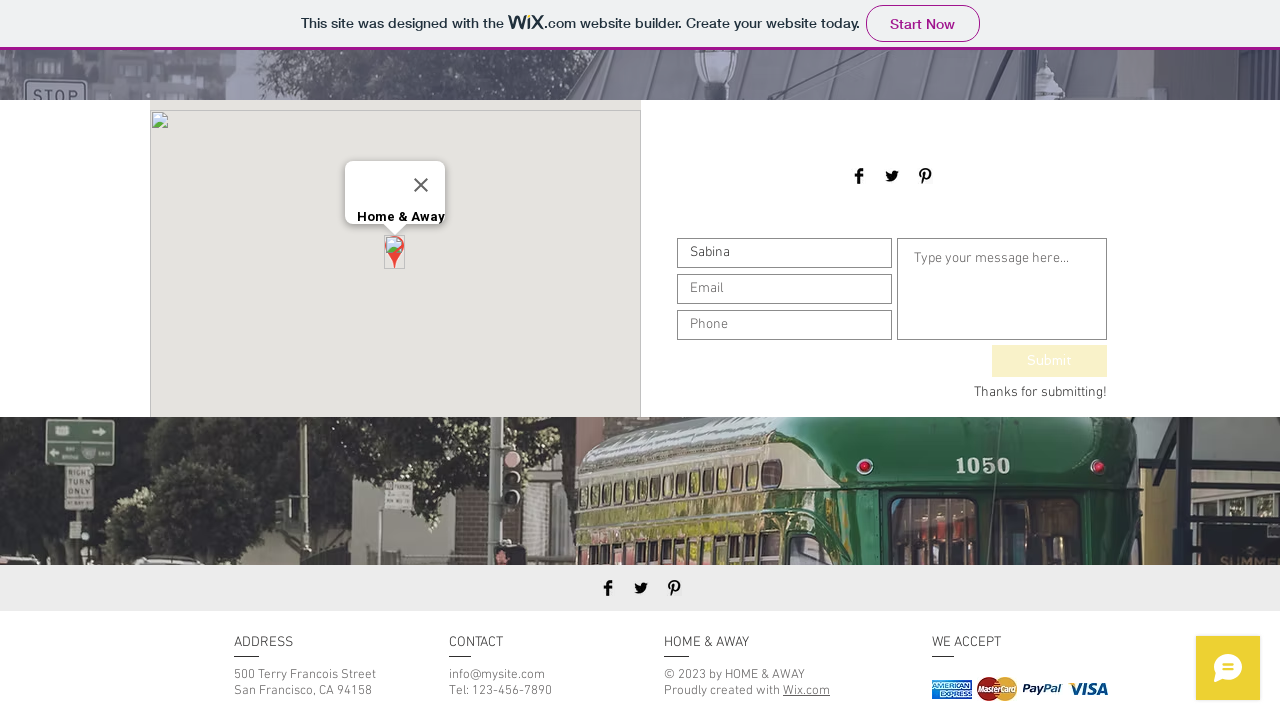

Retrieved email field validation message: 'Please fill out this field.'
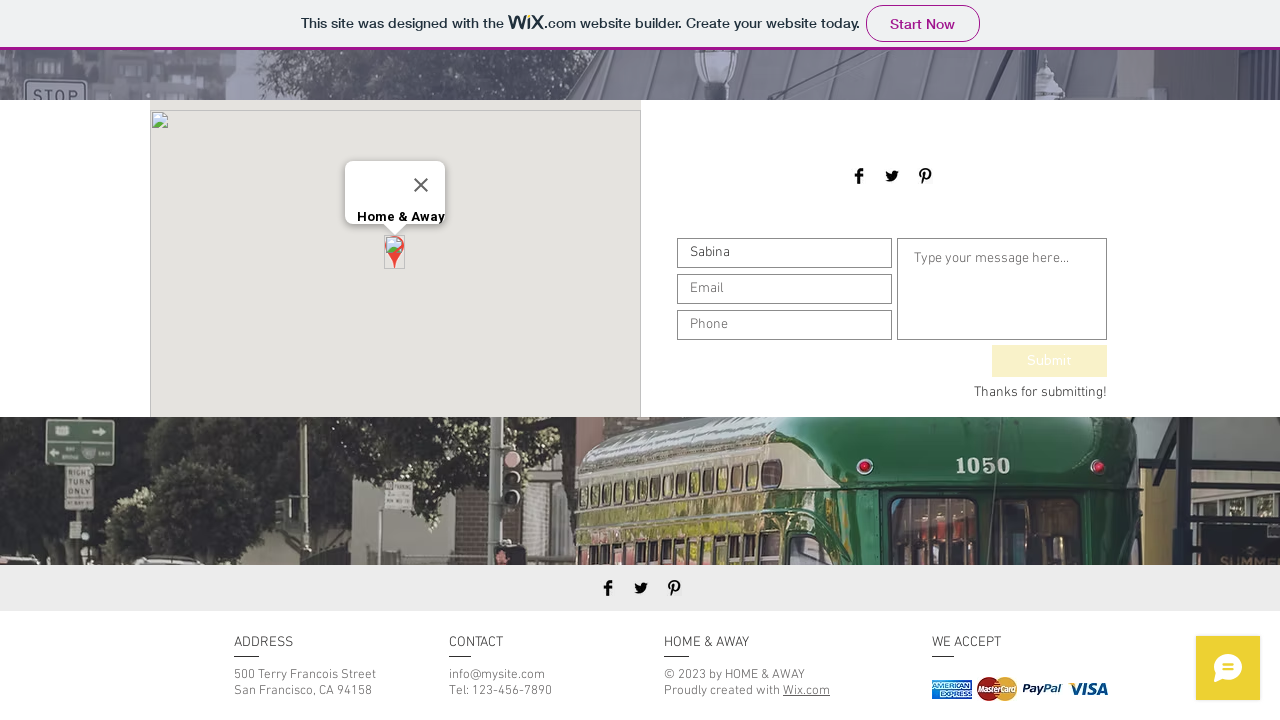

Verified email validation message is 'Please fill out this field.'
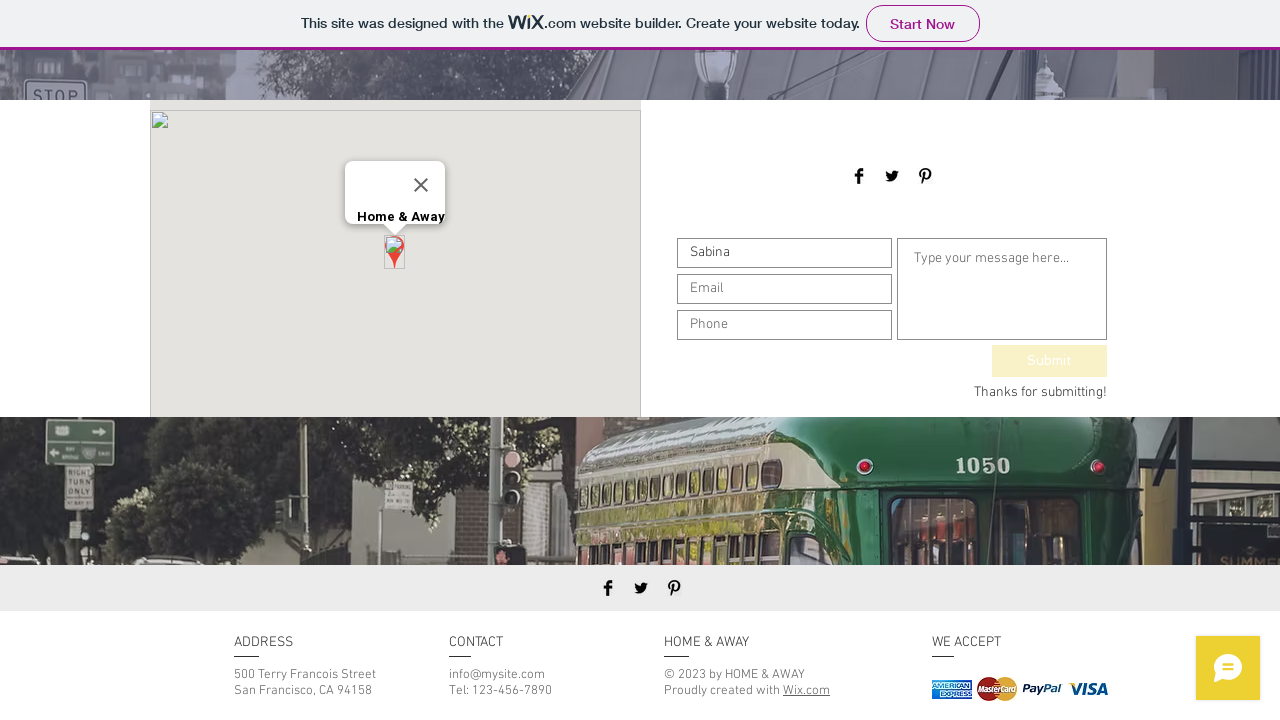

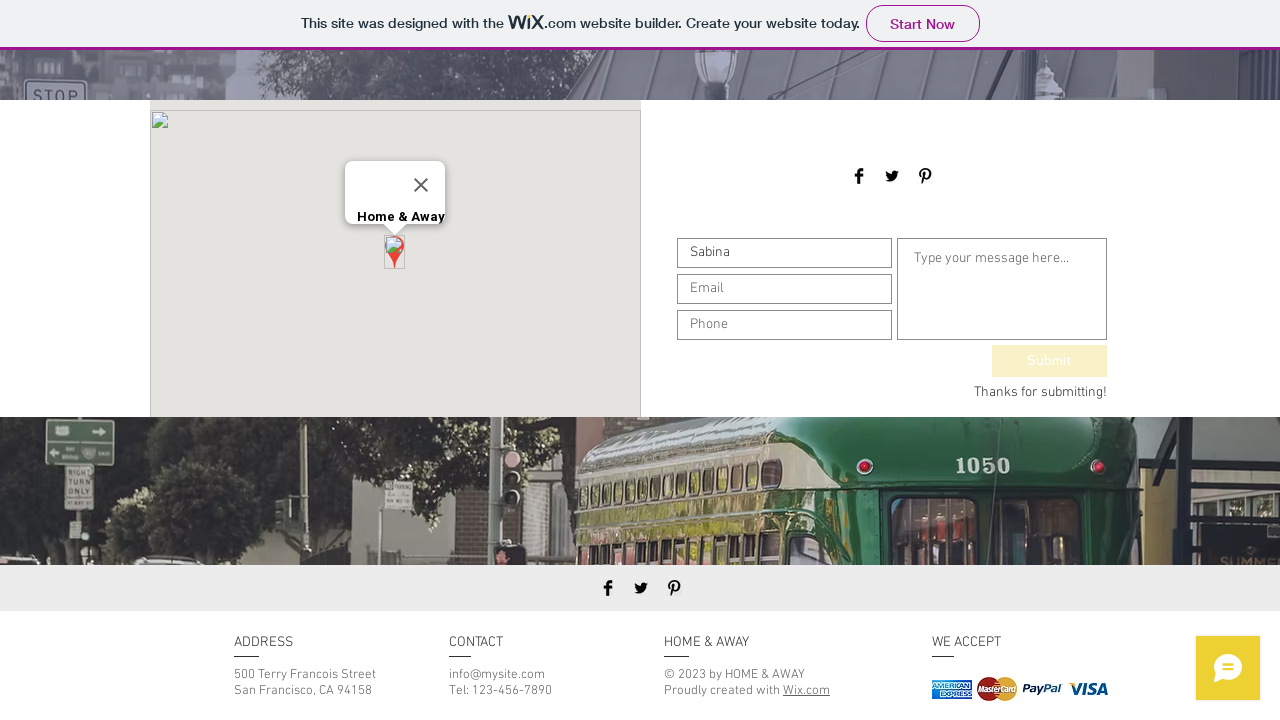